Tests a form submission by calculating a mathematical function from an attribute value, entering the result, and selecting checkboxes and radio buttons

Starting URL: http://suninjuly.github.io/get_attribute.html

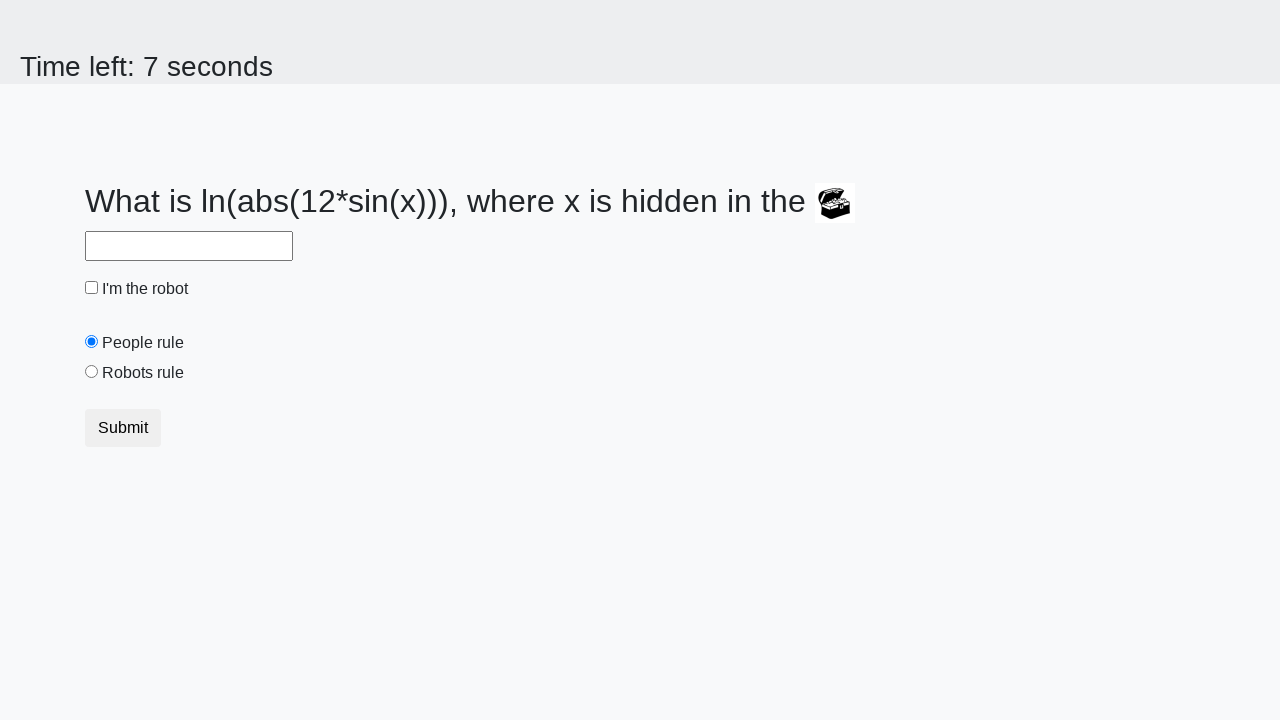

Retrieved valuex attribute from treasure chest element
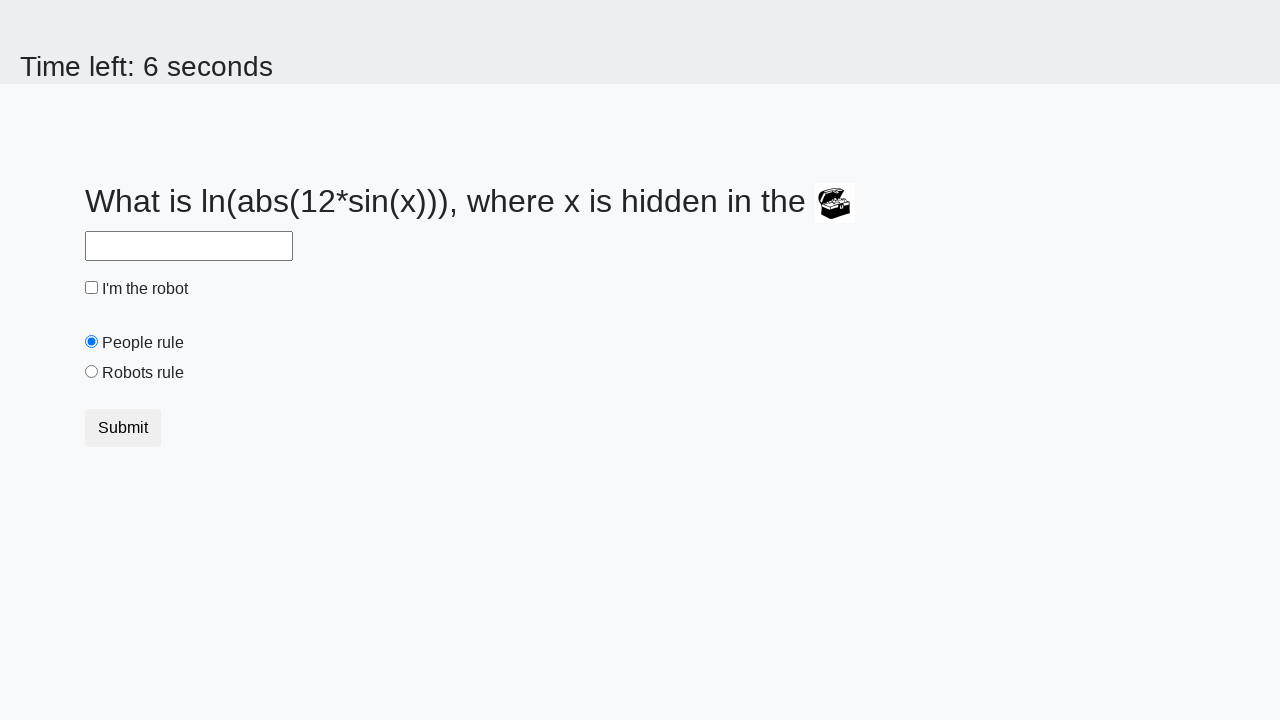

Calculated mathematical function result from attribute value
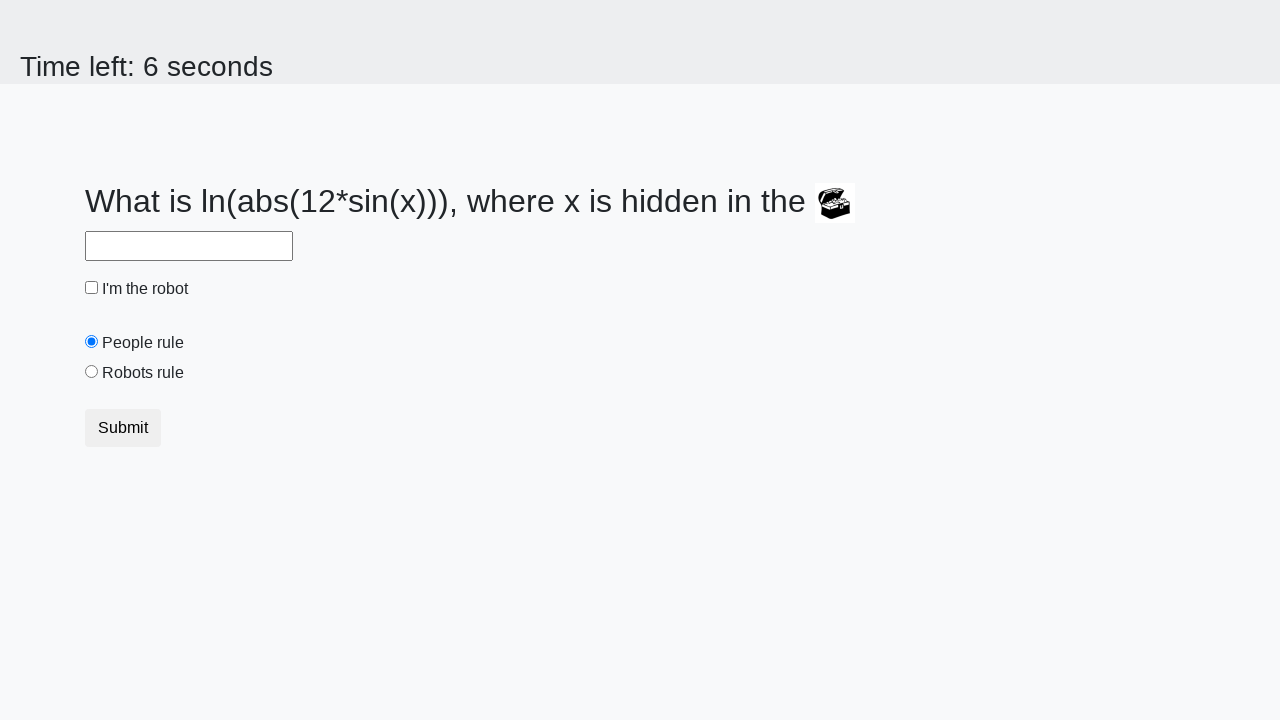

Entered calculated result in answer field on #answer
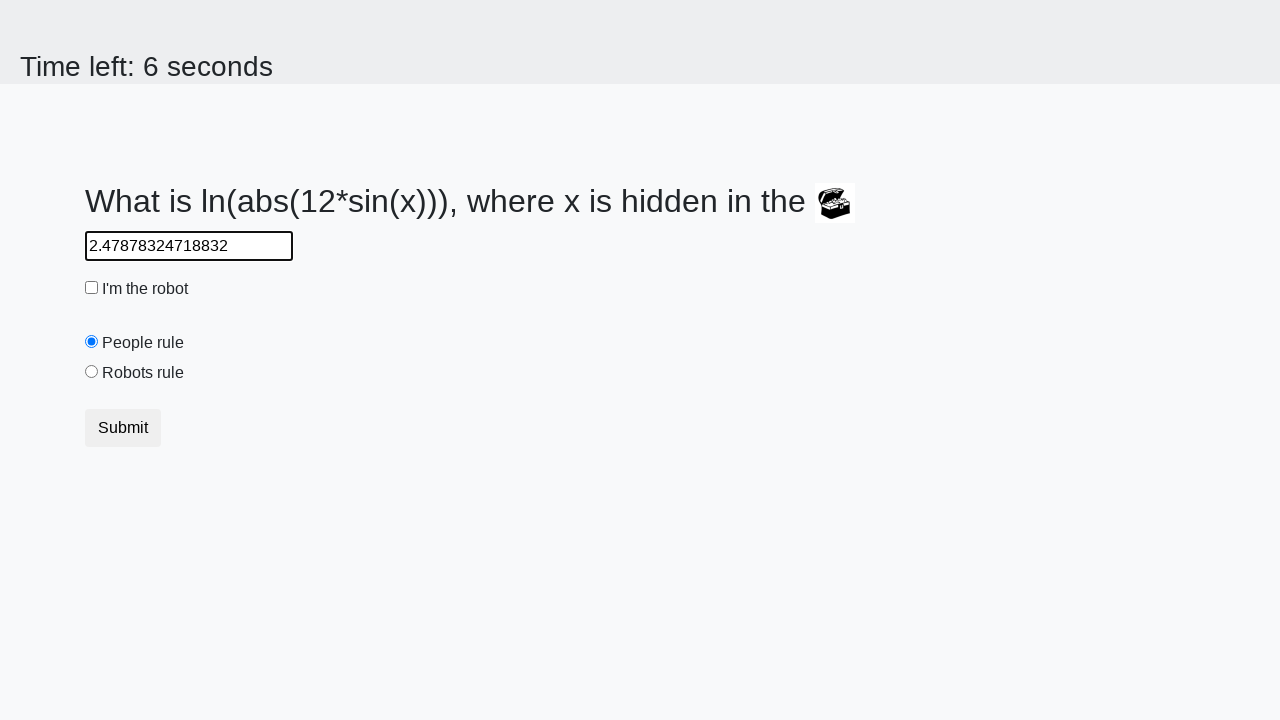

Checked the 'I'm the robot' checkbox at (92, 288) on #robotCheckbox
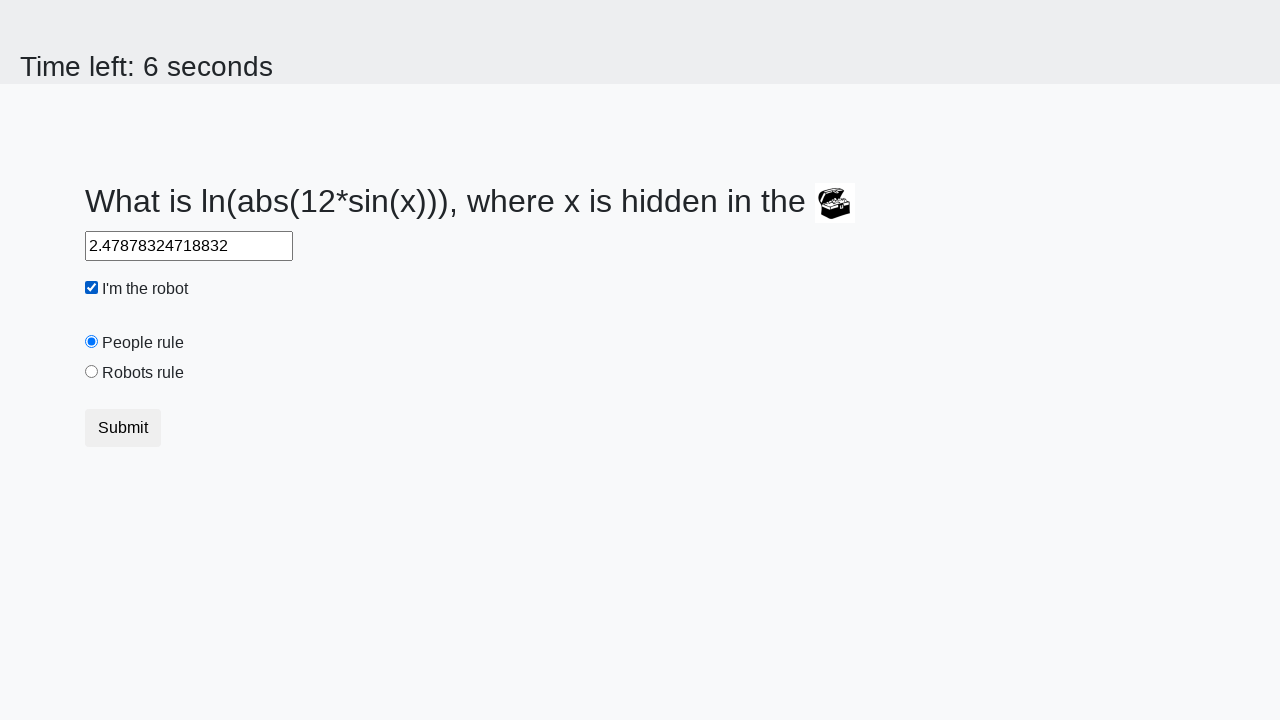

Selected the 'Robots rule!' radio button at (92, 372) on #robotsRule
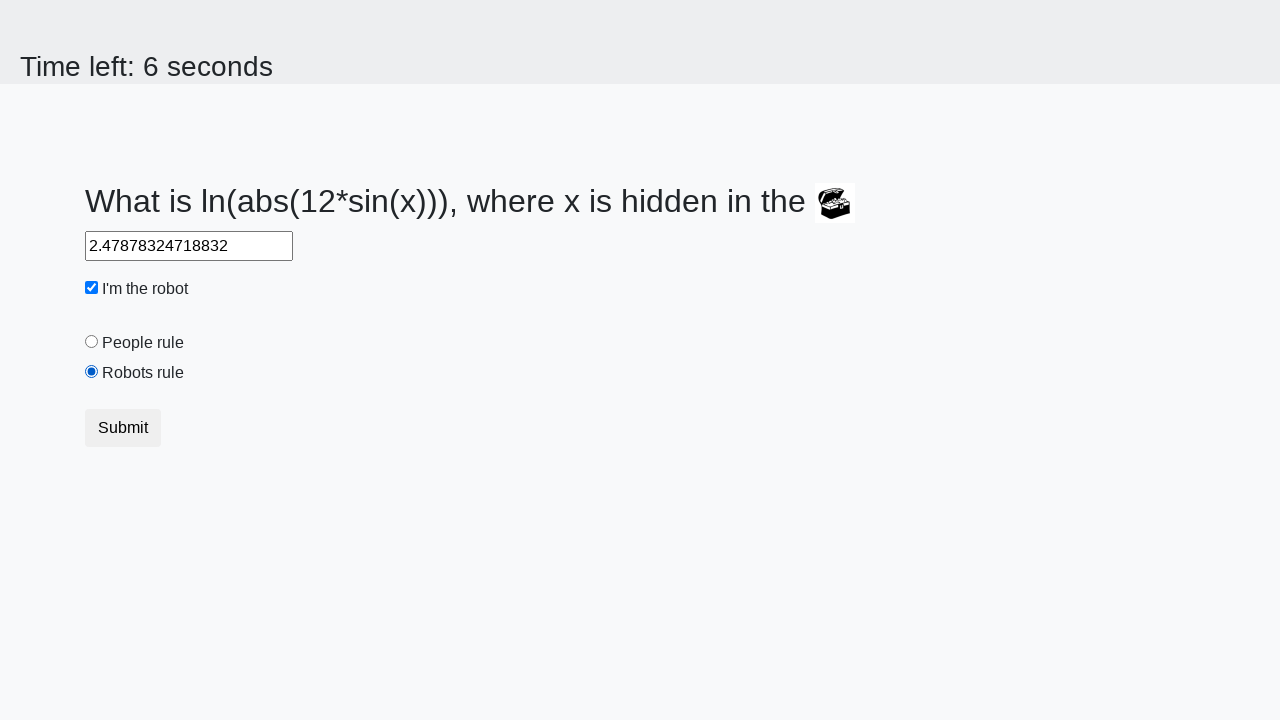

Clicked the submit button at (123, 428) on button.btn
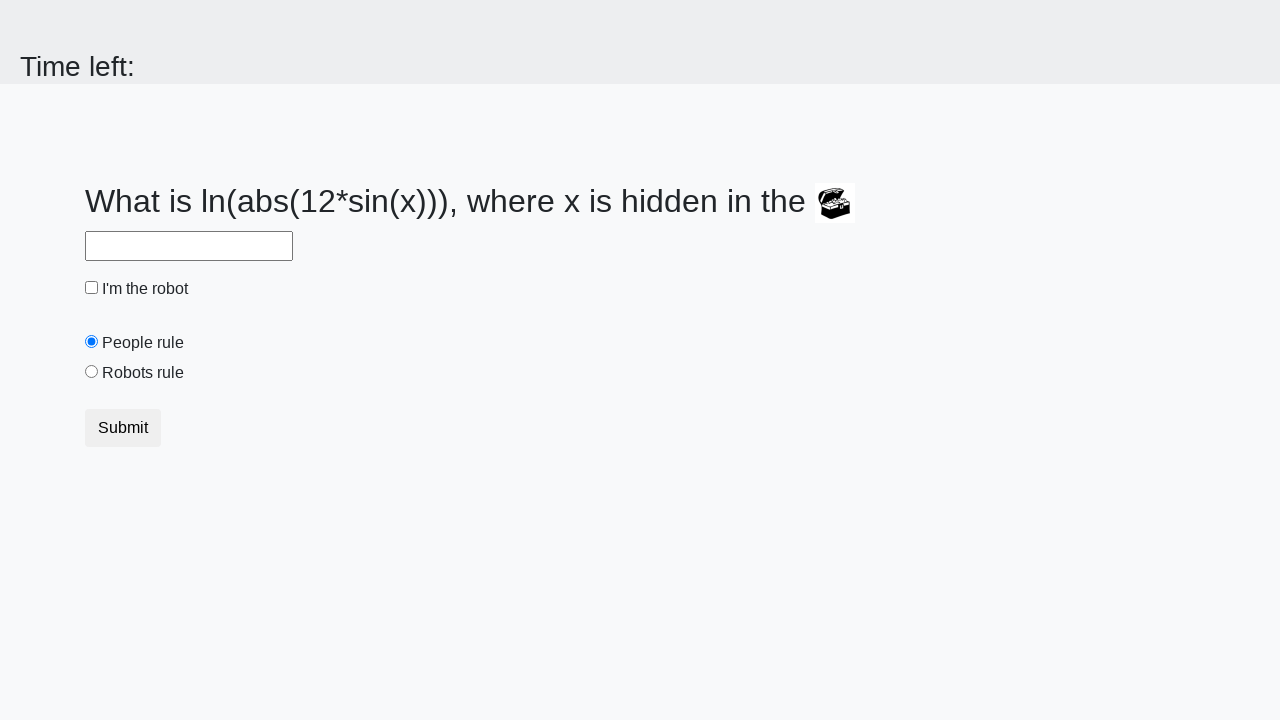

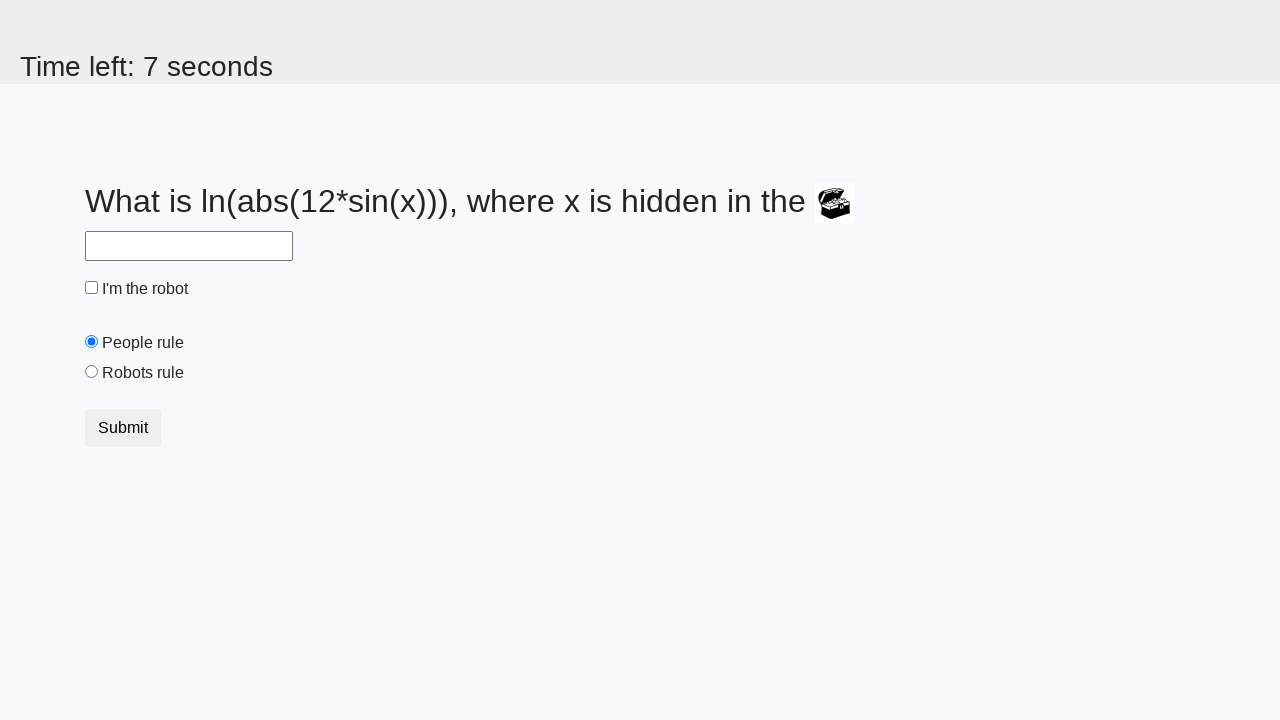